Tests alert handling functionality by triggering different types of alerts (accept and dismiss) and interacting with radio buttons on a practice automation page

Starting URL: https://rahulshettyacademy.com/AutomationPractice/

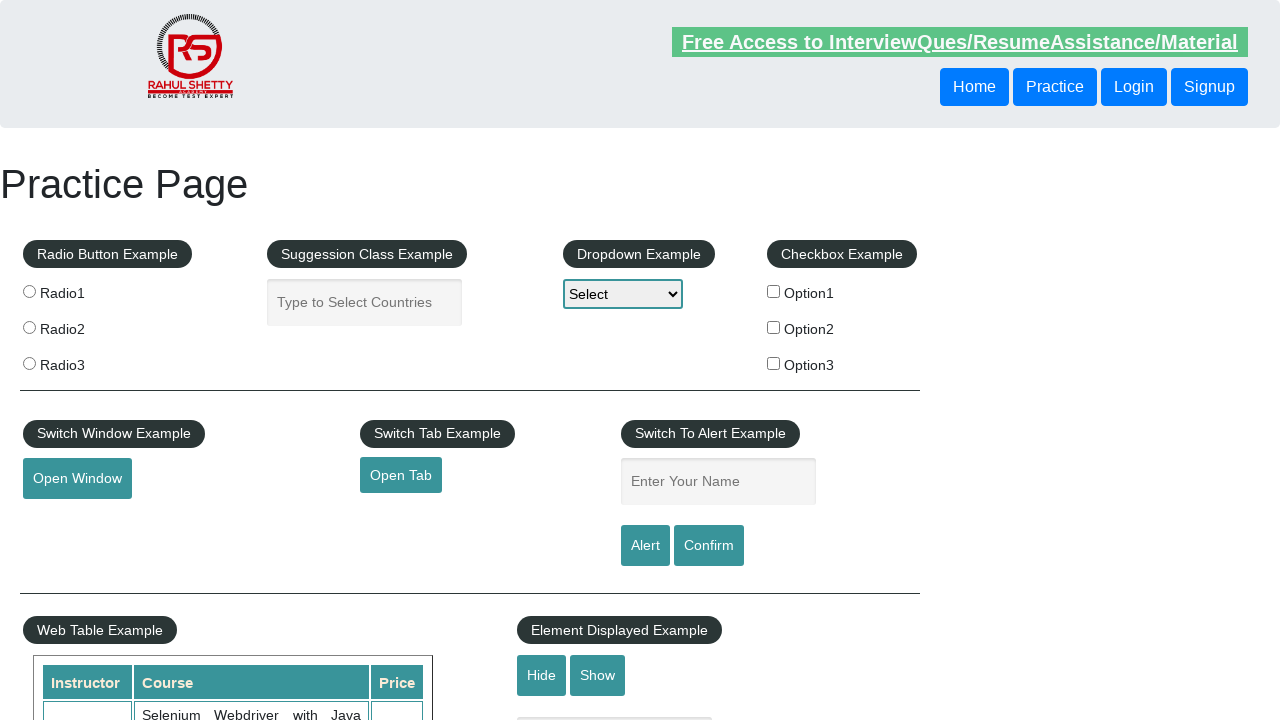

Filled name field with 'Naren Bagavathy' on #name
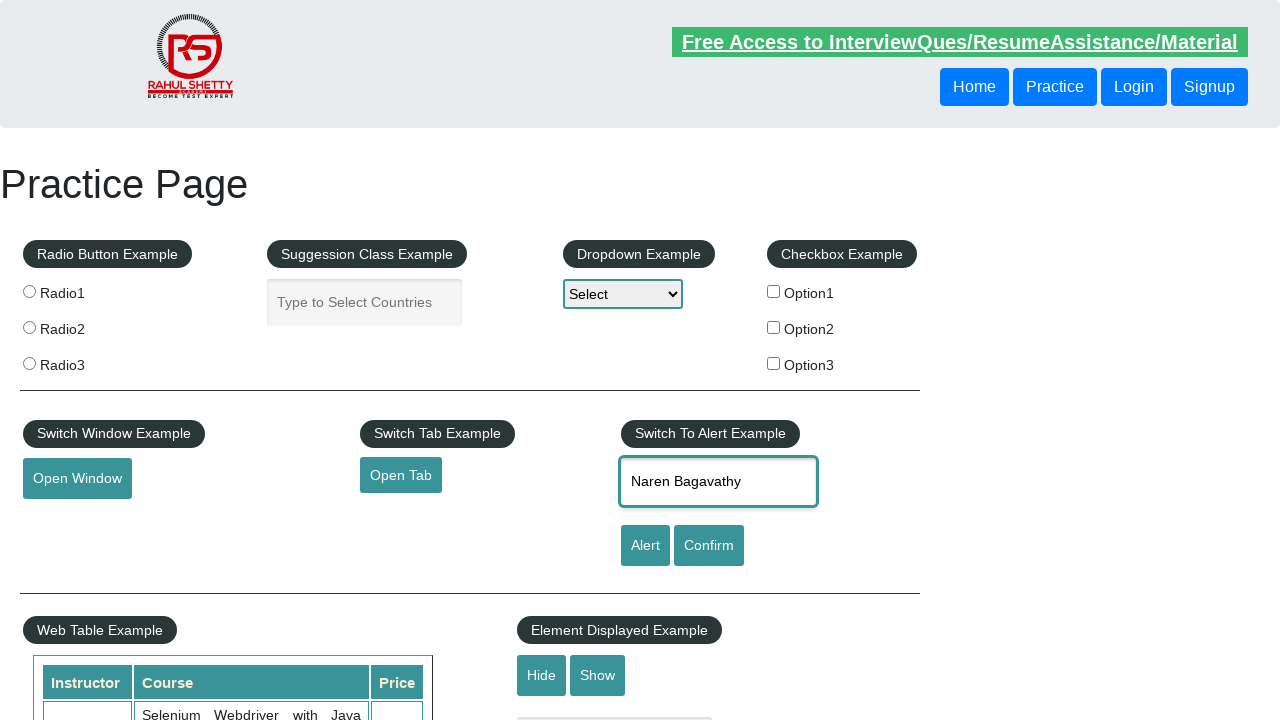

Clicked alert button to trigger alert dialog at (645, 546) on #alertbtn
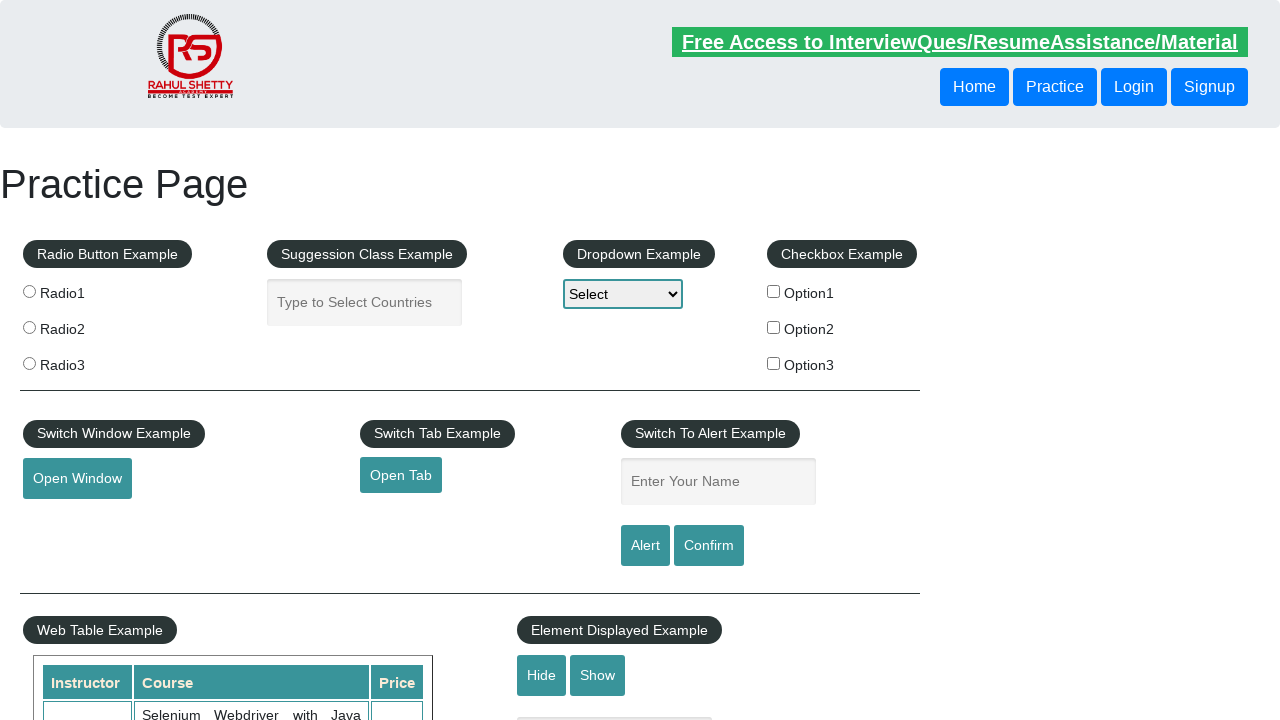

Set up dialog handler to accept alert
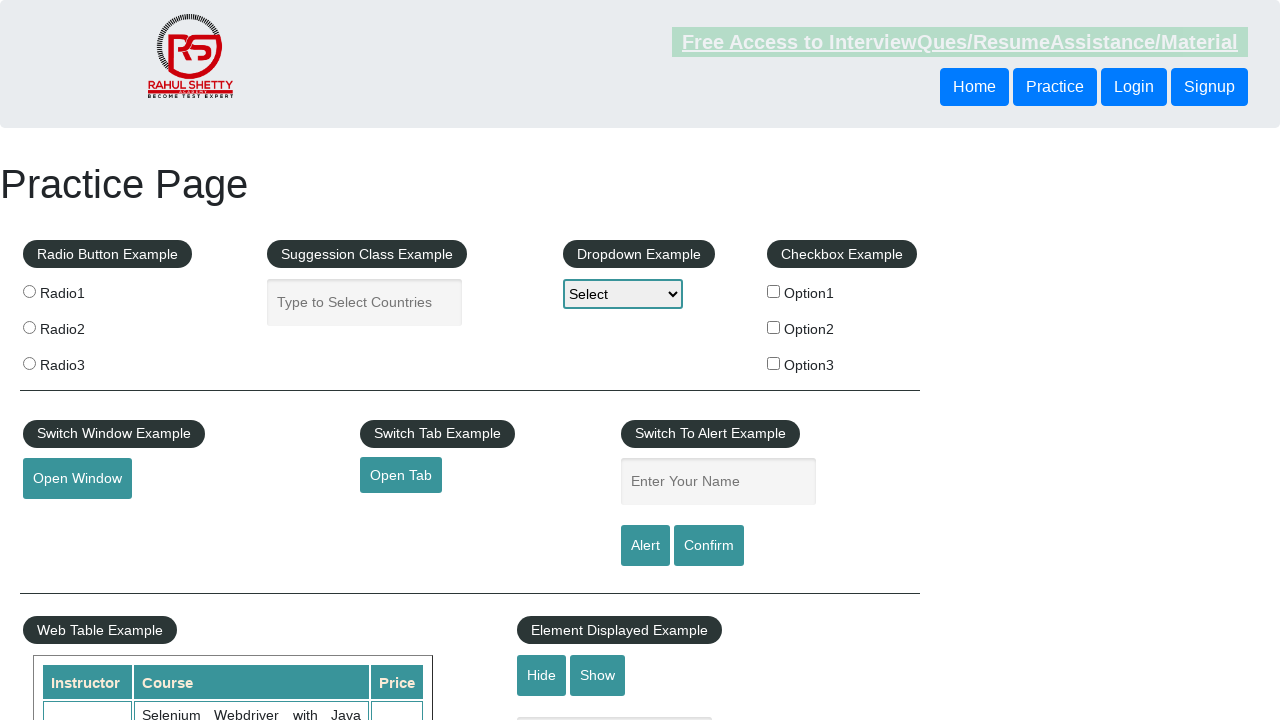

Waited 2 seconds after alert acceptance
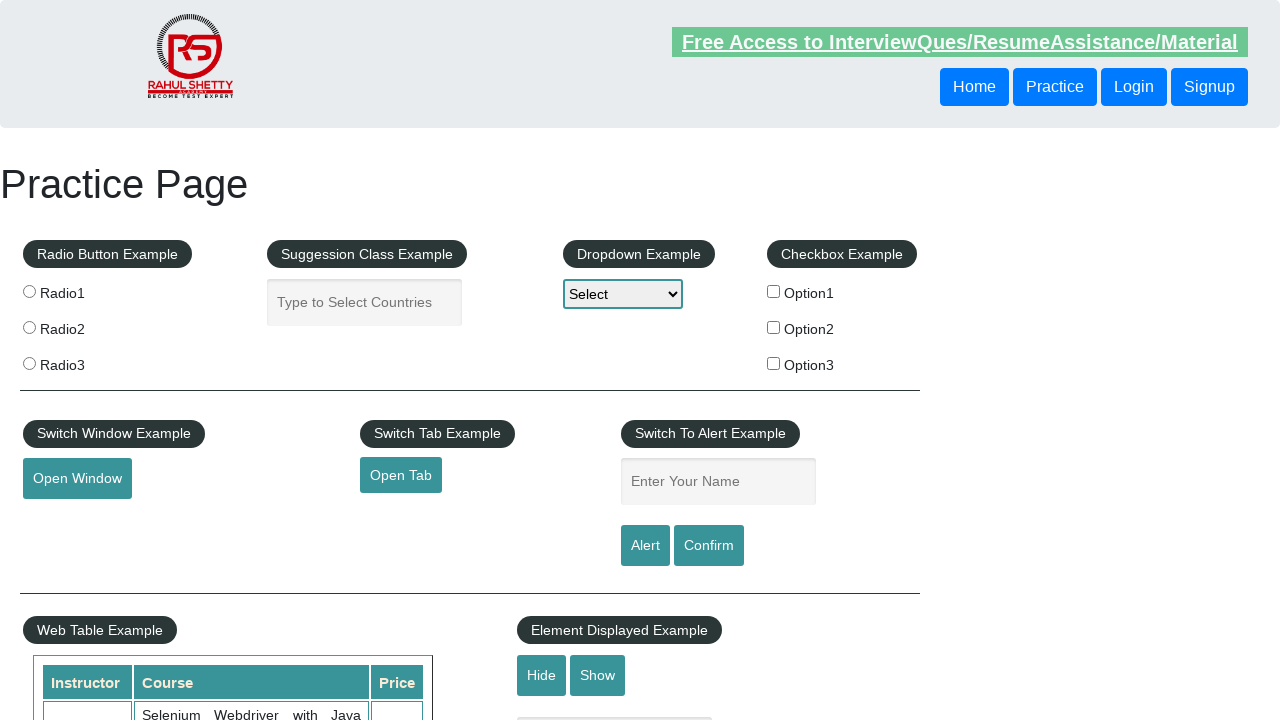

Filled name field with 'Naren' on #name
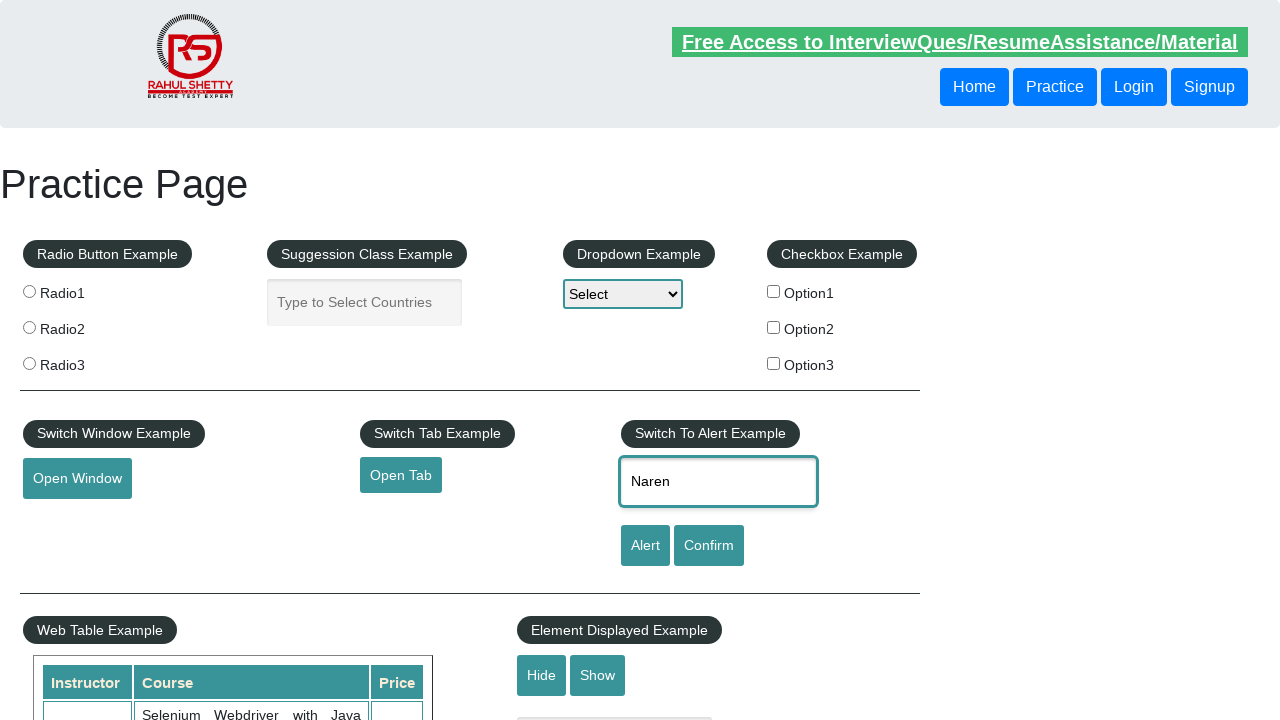

Clicked confirm button to trigger confirm dialog at (709, 546) on #confirmbtn
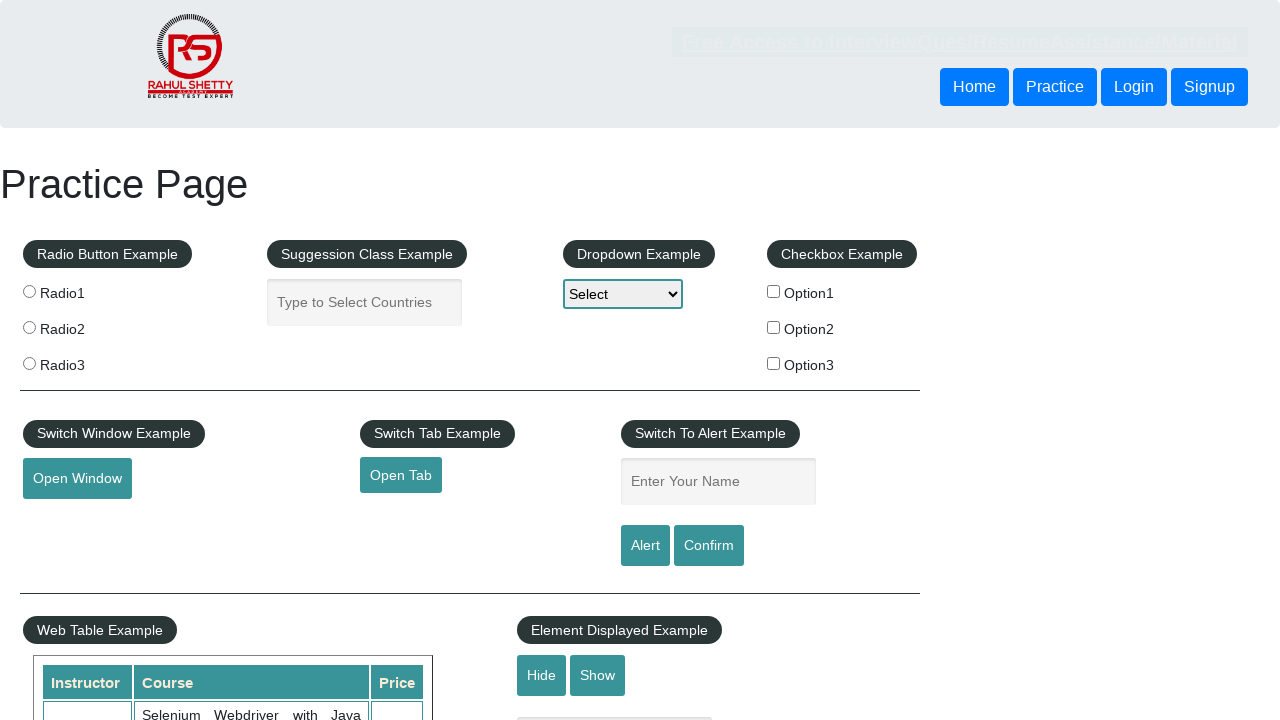

Set up dialog handler to dismiss confirm dialog
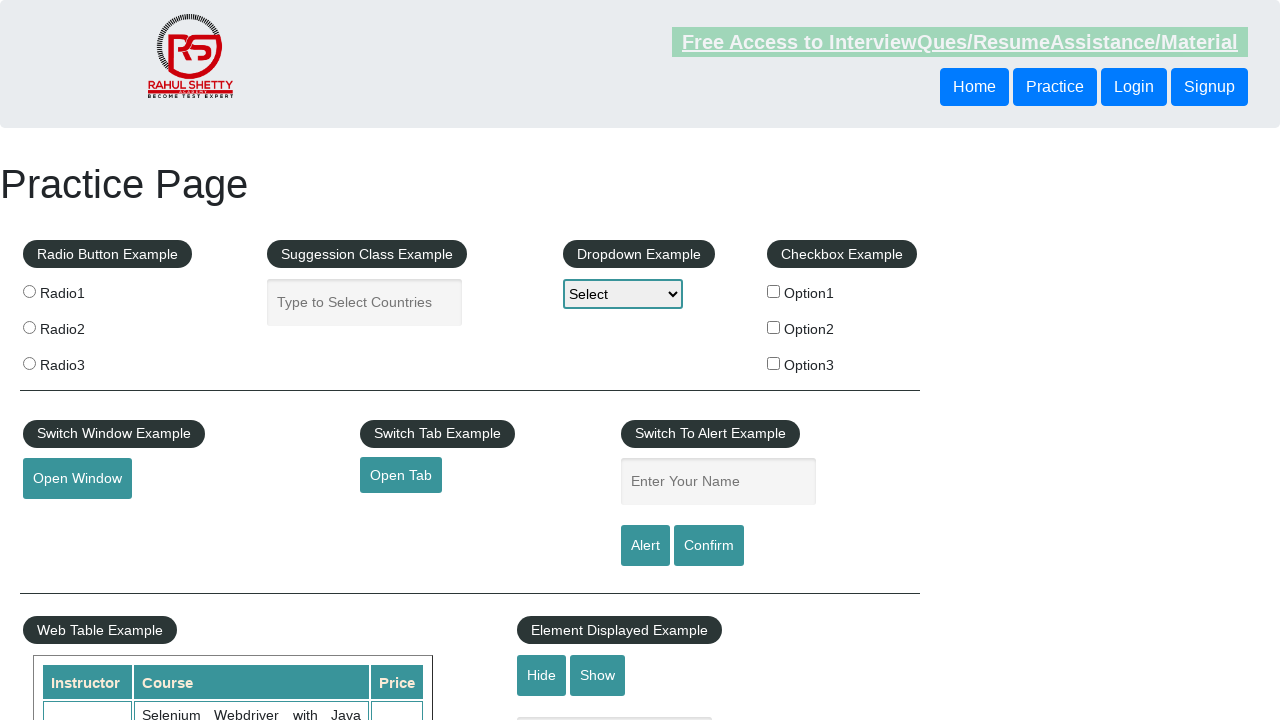

Waited 5 seconds after confirm dialog dismissal
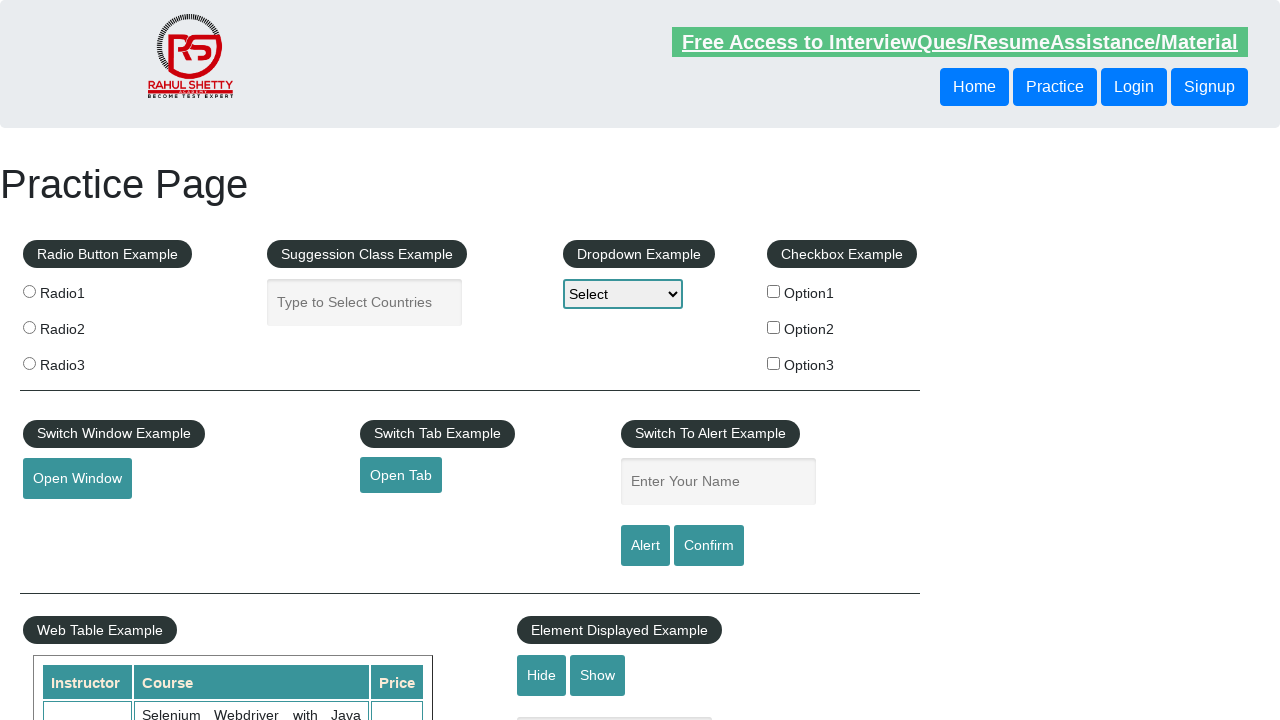

Clicked radio button 1 at (29, 291) on input[value='radio1']
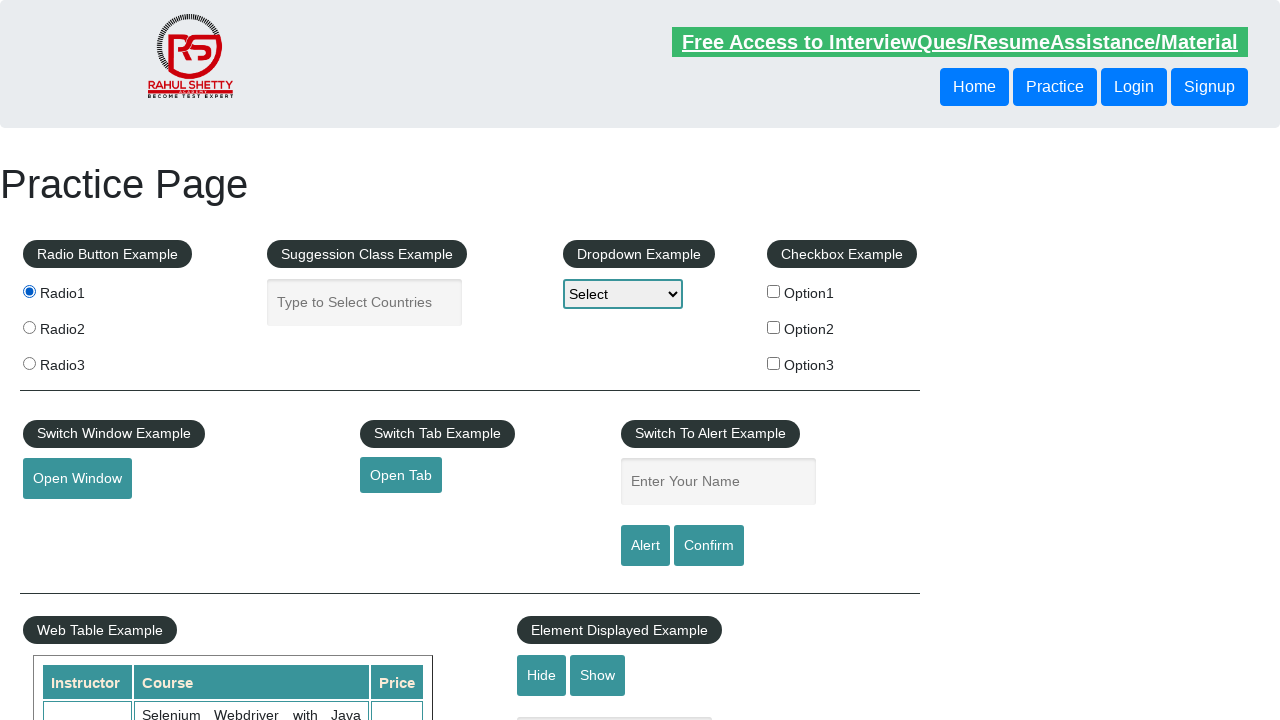

Waited 5 seconds after selecting radio button 1
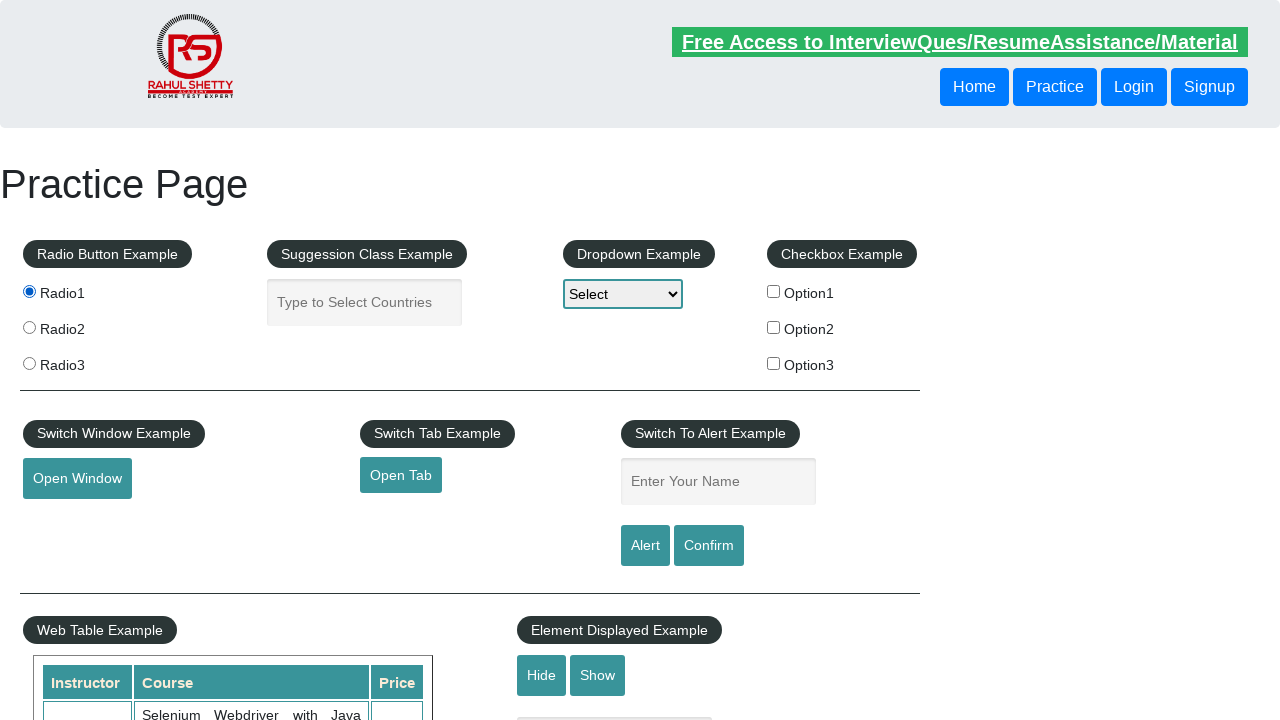

Clicked radio button 2 at (29, 327) on input[value='radio2']
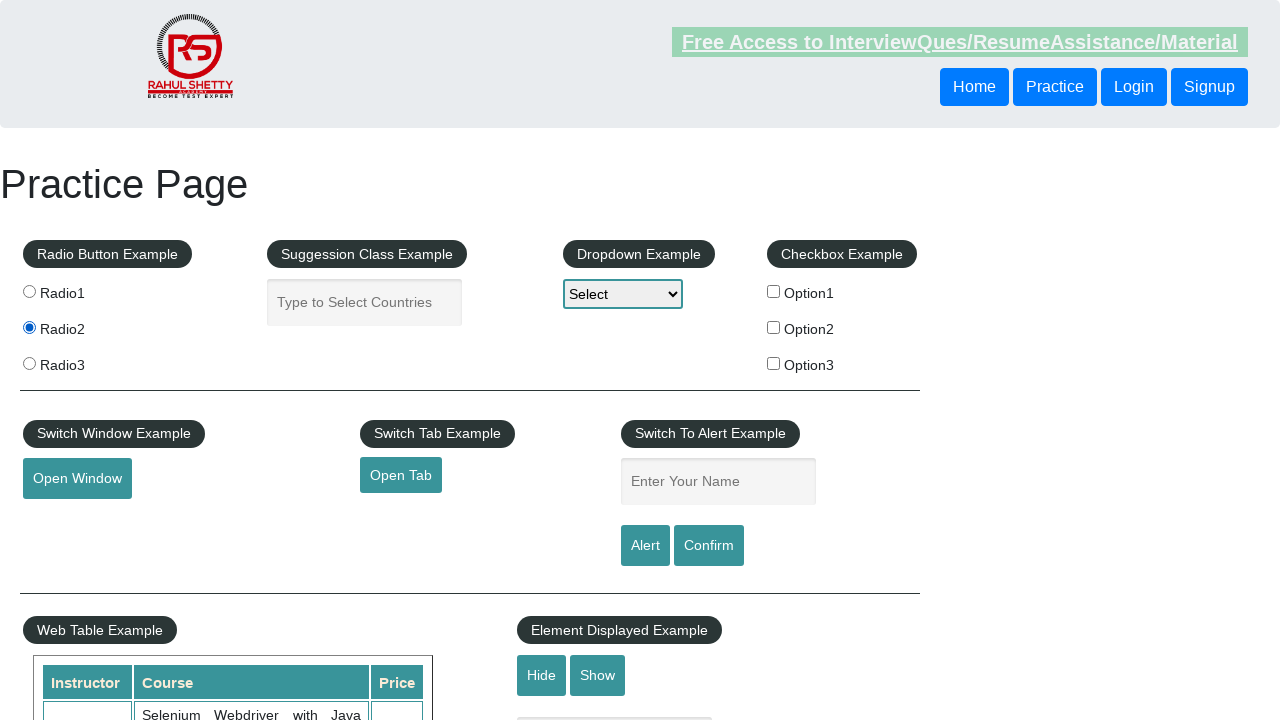

Waited 5 seconds after selecting radio button 2
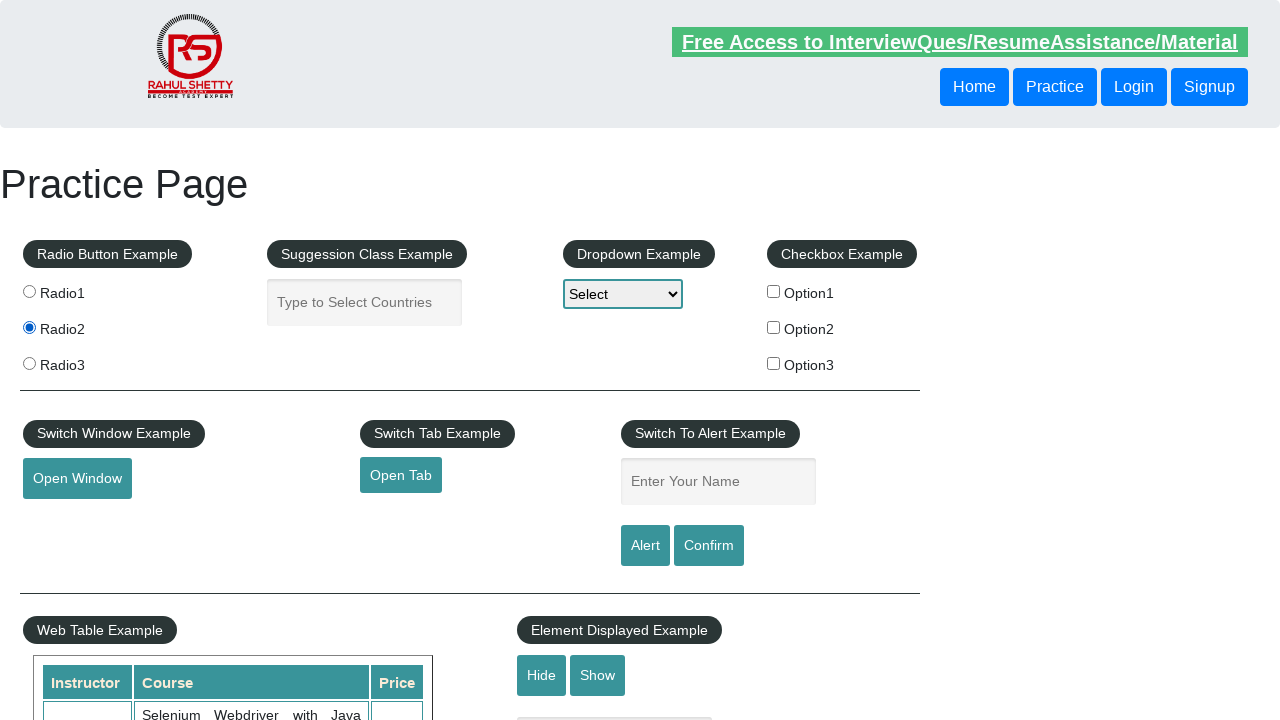

Clicked radio button 3 at (29, 363) on input[value='radio3']
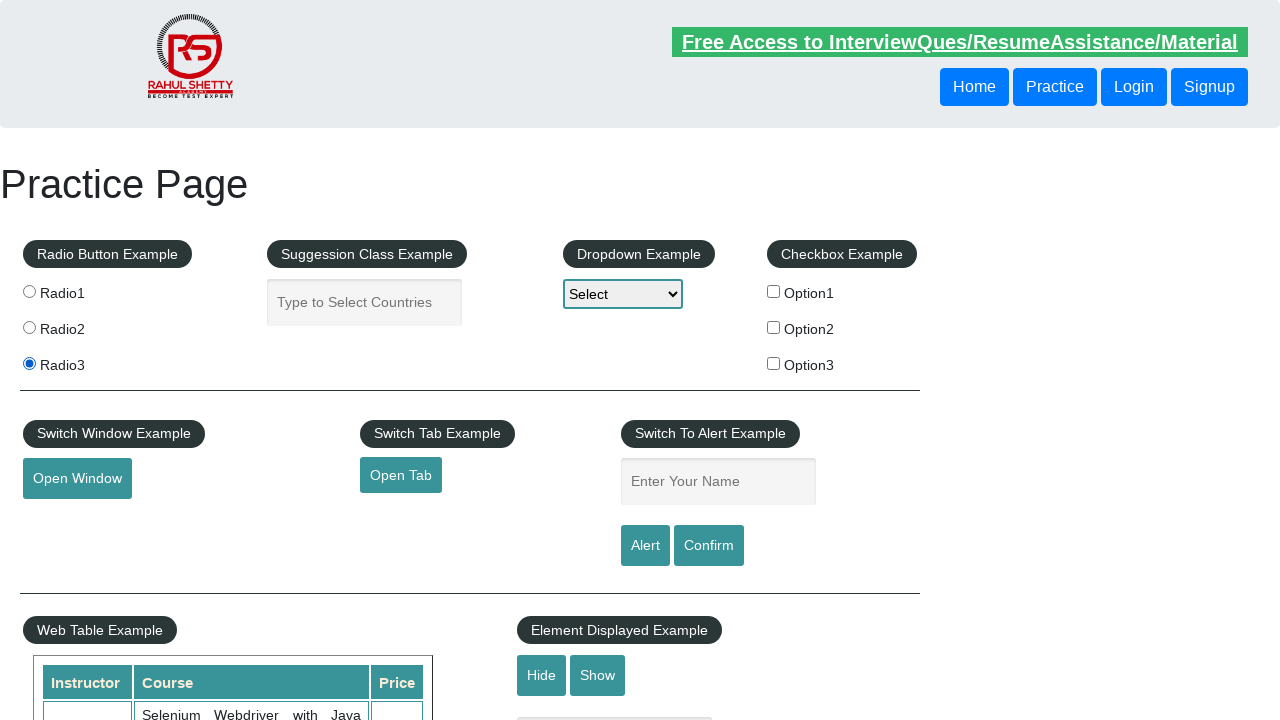

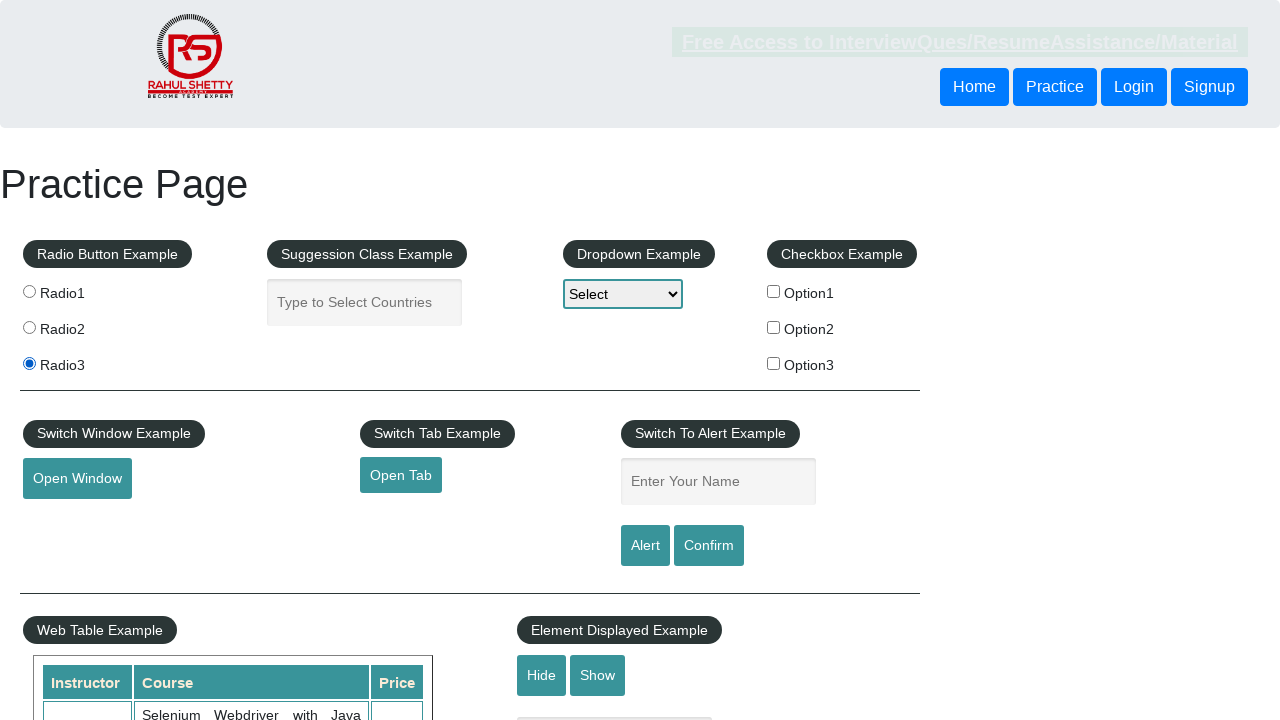